Tests input field by entering numerical value and verifying it accepts numeric input

Starting URL: https://the-internet.herokuapp.com/inputs

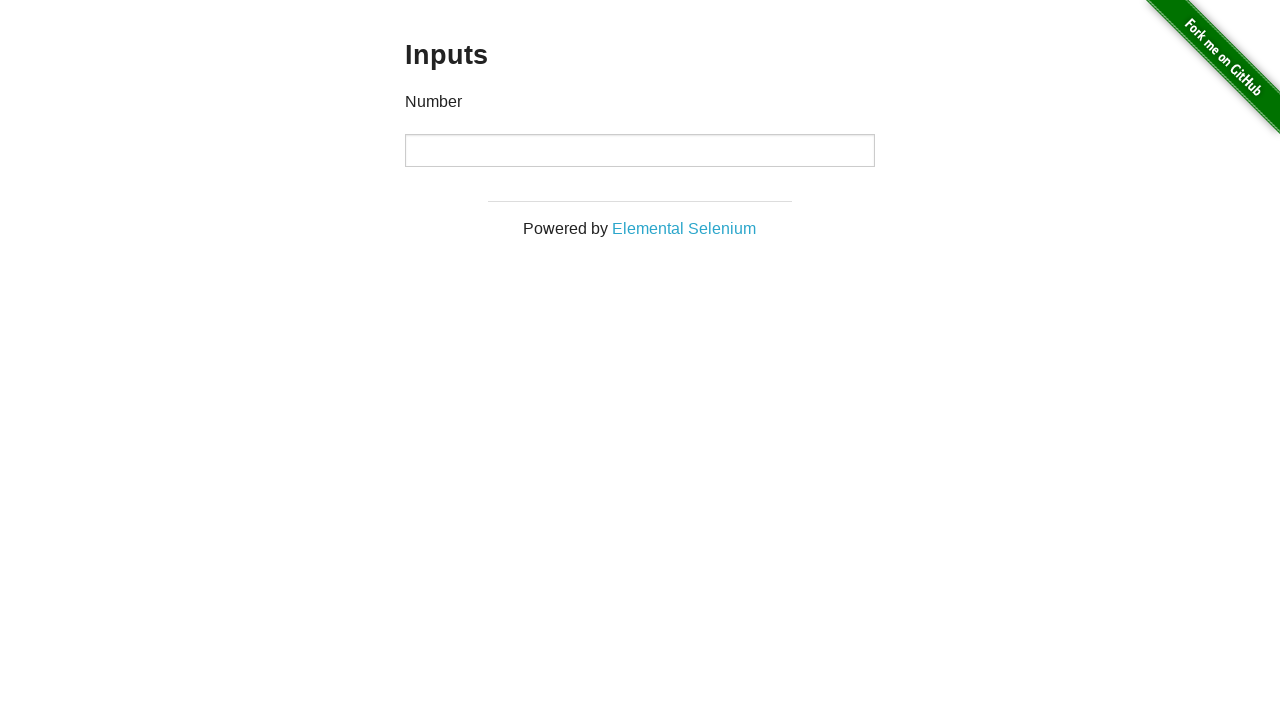

Located the input field
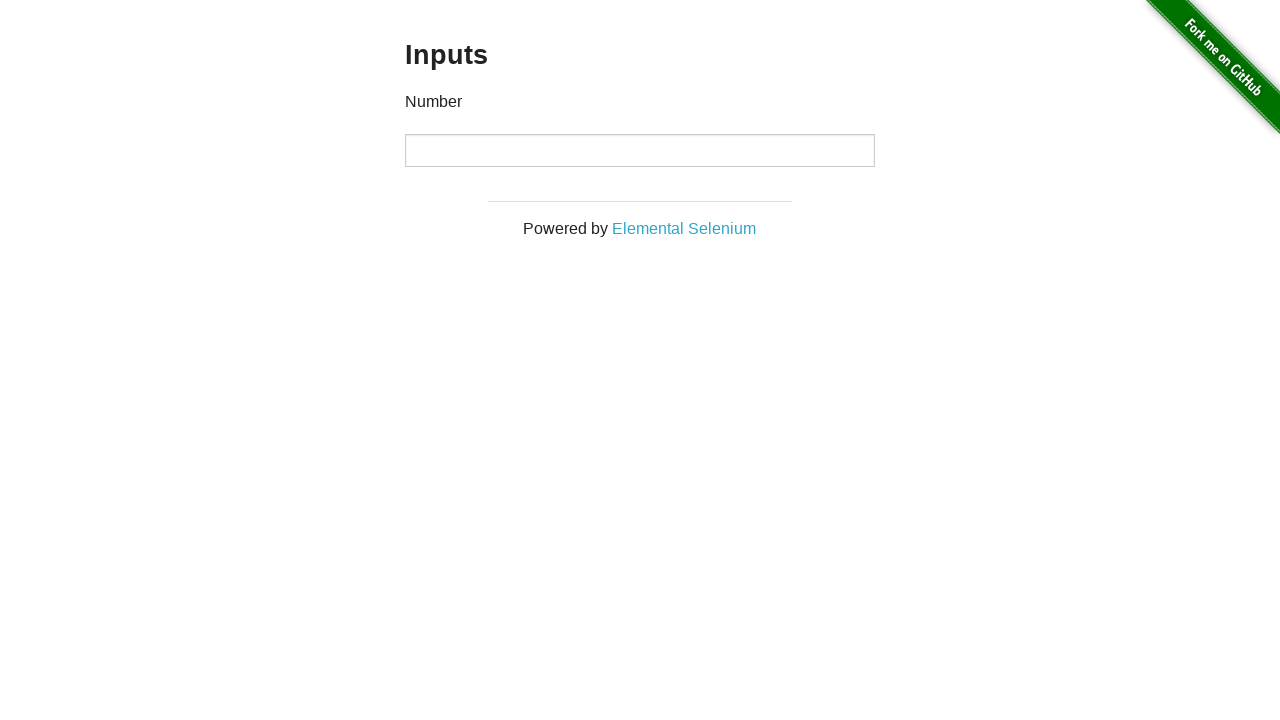

Entered numerical value '1234' into input field on input
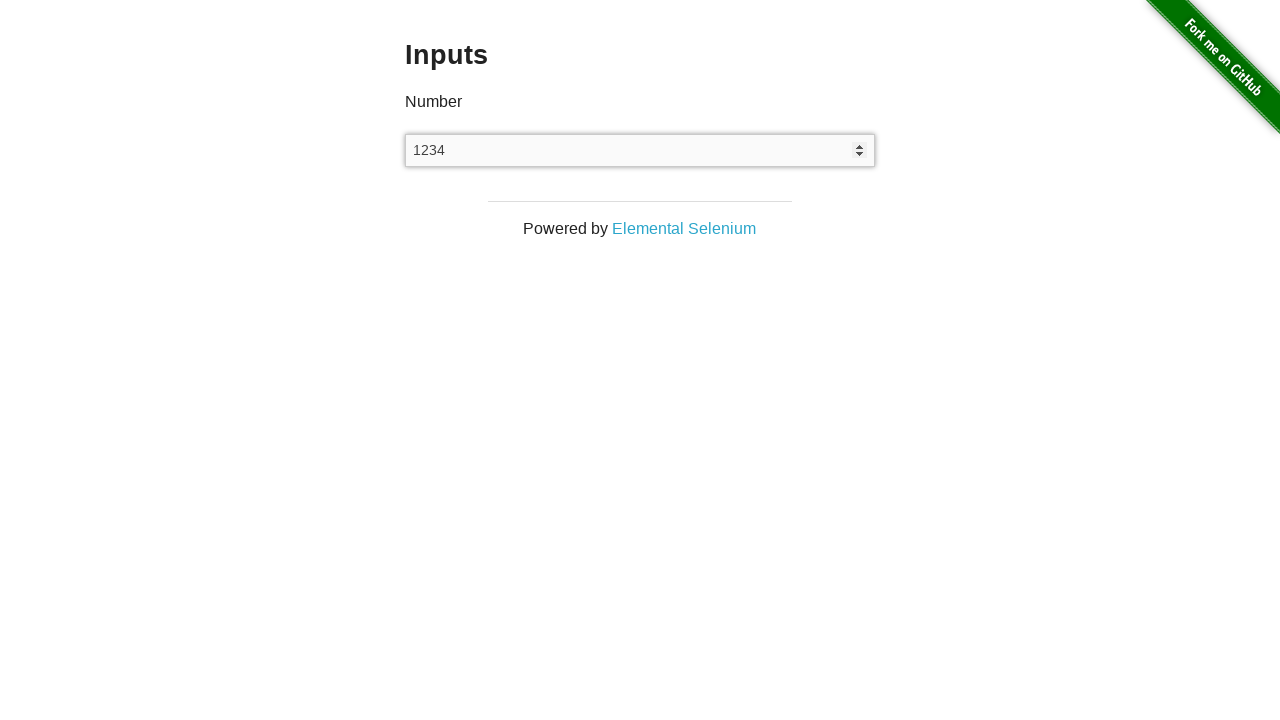

Verified that input field accepted and retained the numerical value '1234'
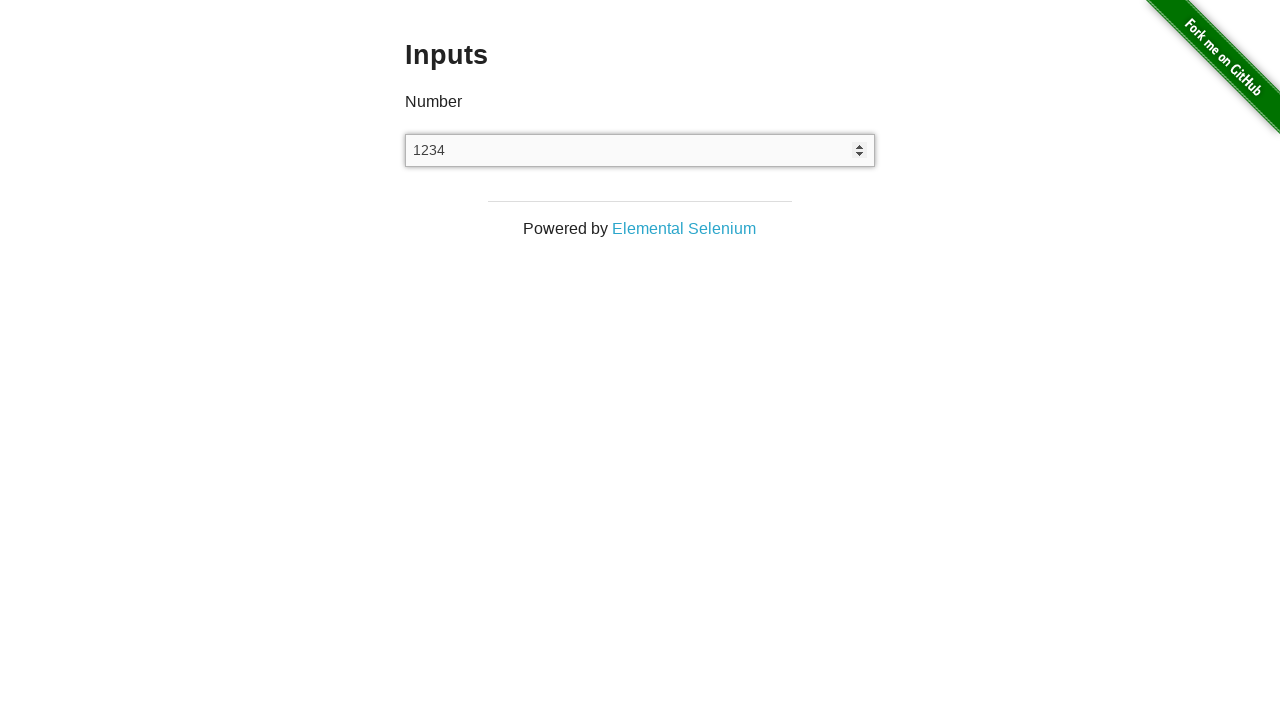

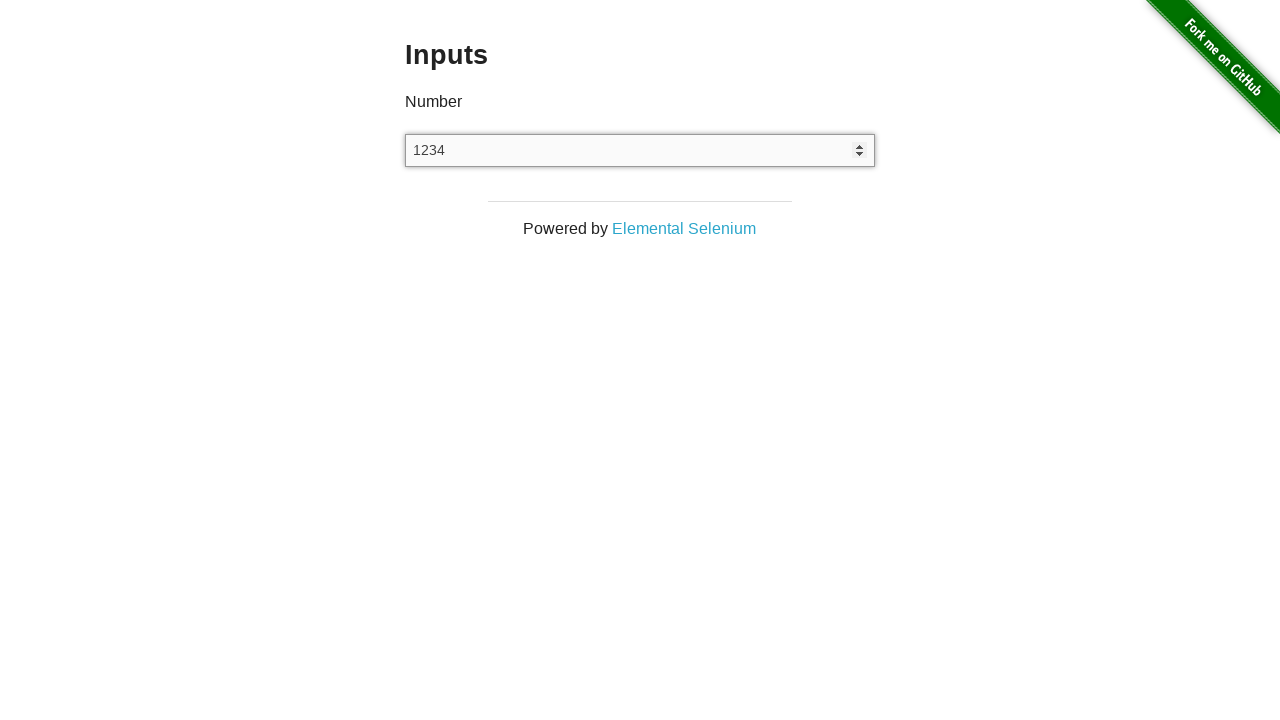